Tests hover functionality on the registration link on the login page by navigating to the page and hovering over the registration link element.

Starting URL: https://nikita-filonov.github.io/qa-automation-engineer-ui-course/#/auth/login

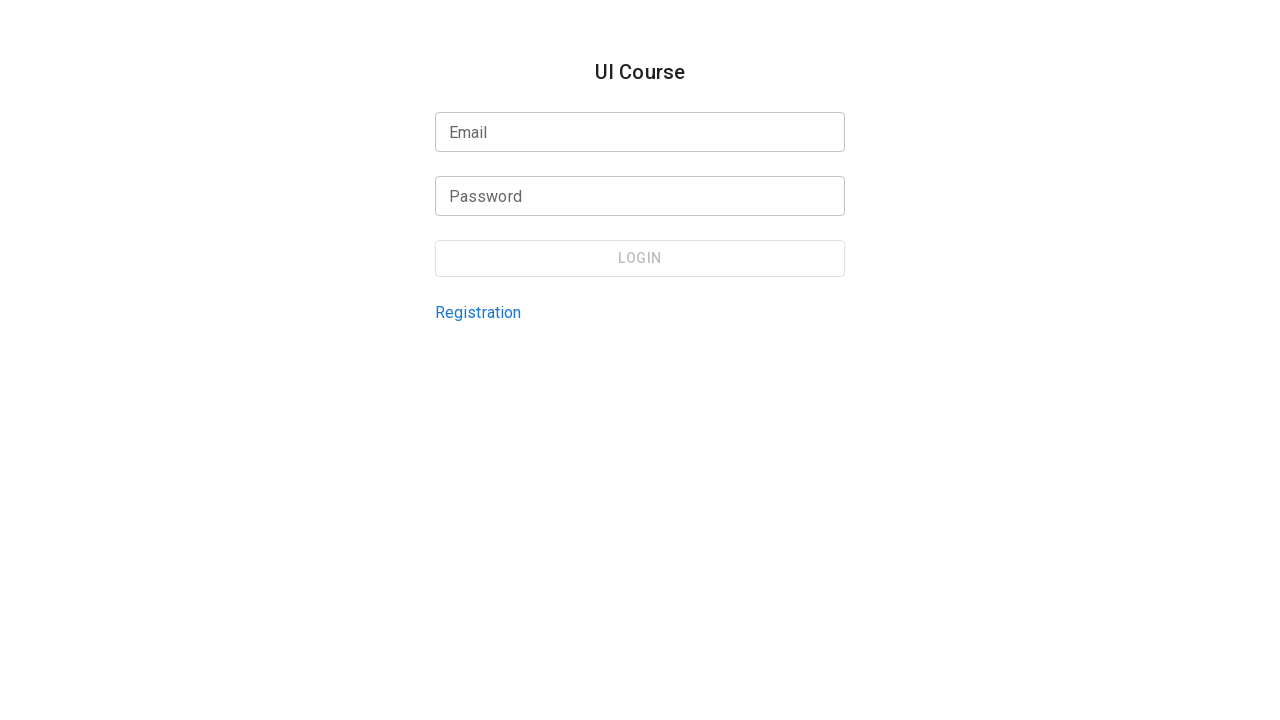

Navigated to login page
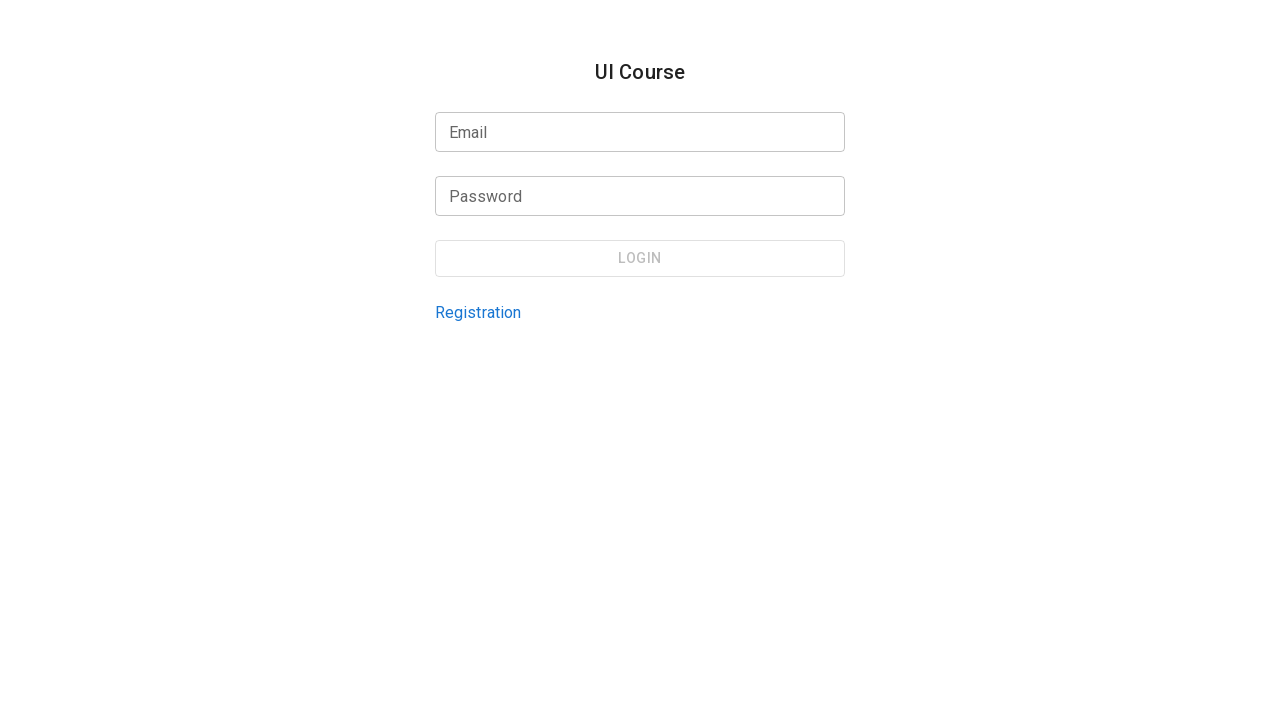

Located registration link element
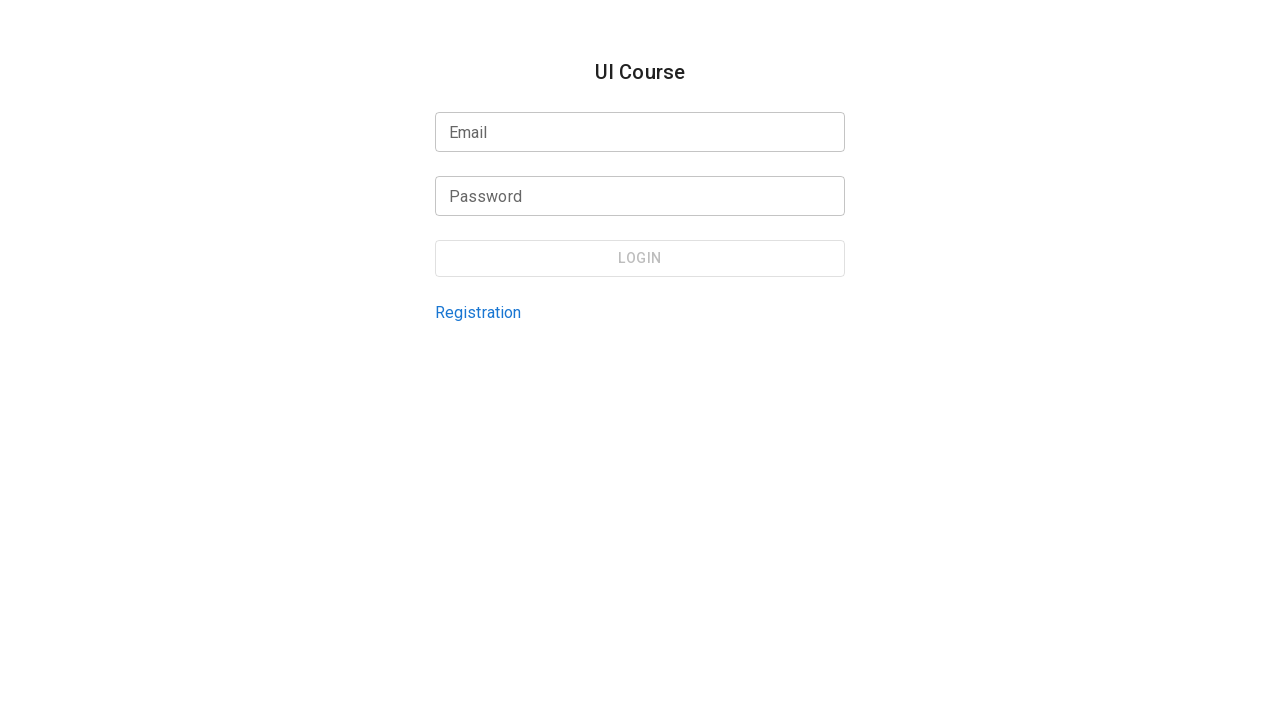

Hovered over registration link at (478, 312) on internal:testid=[data-testid="login-page-registration-link"s]
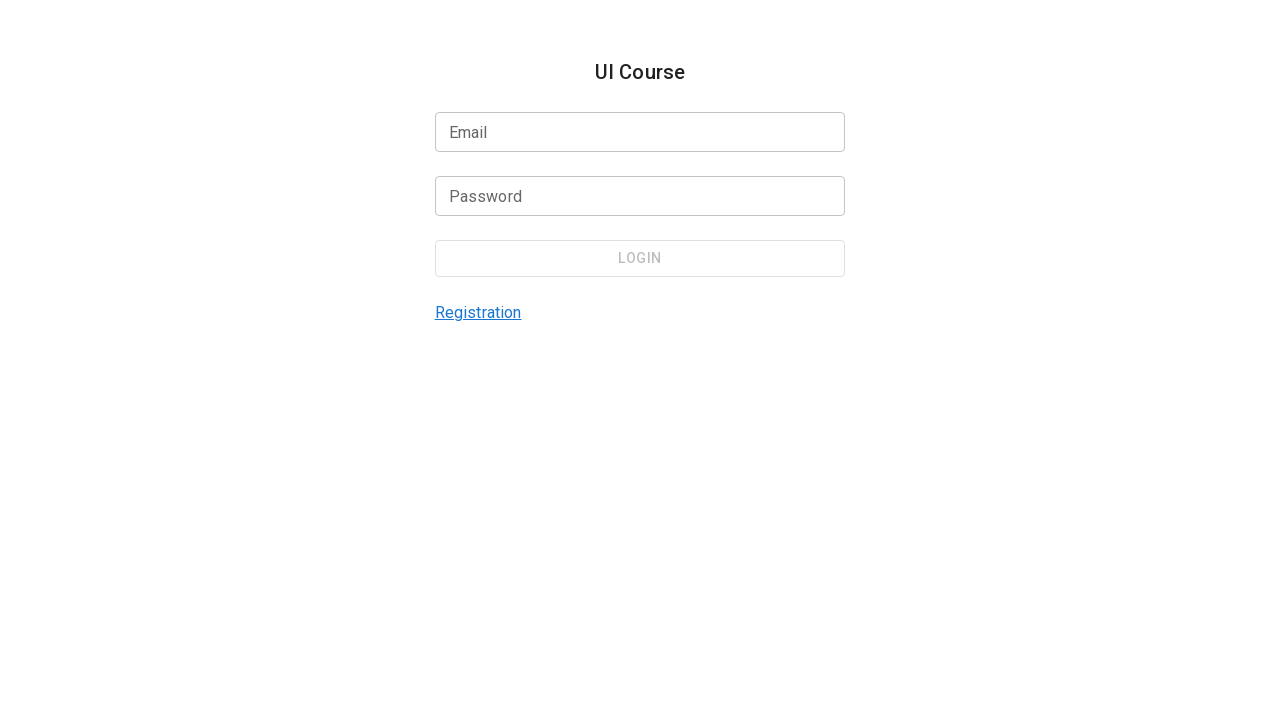

Waited 2 seconds to observe hover effect
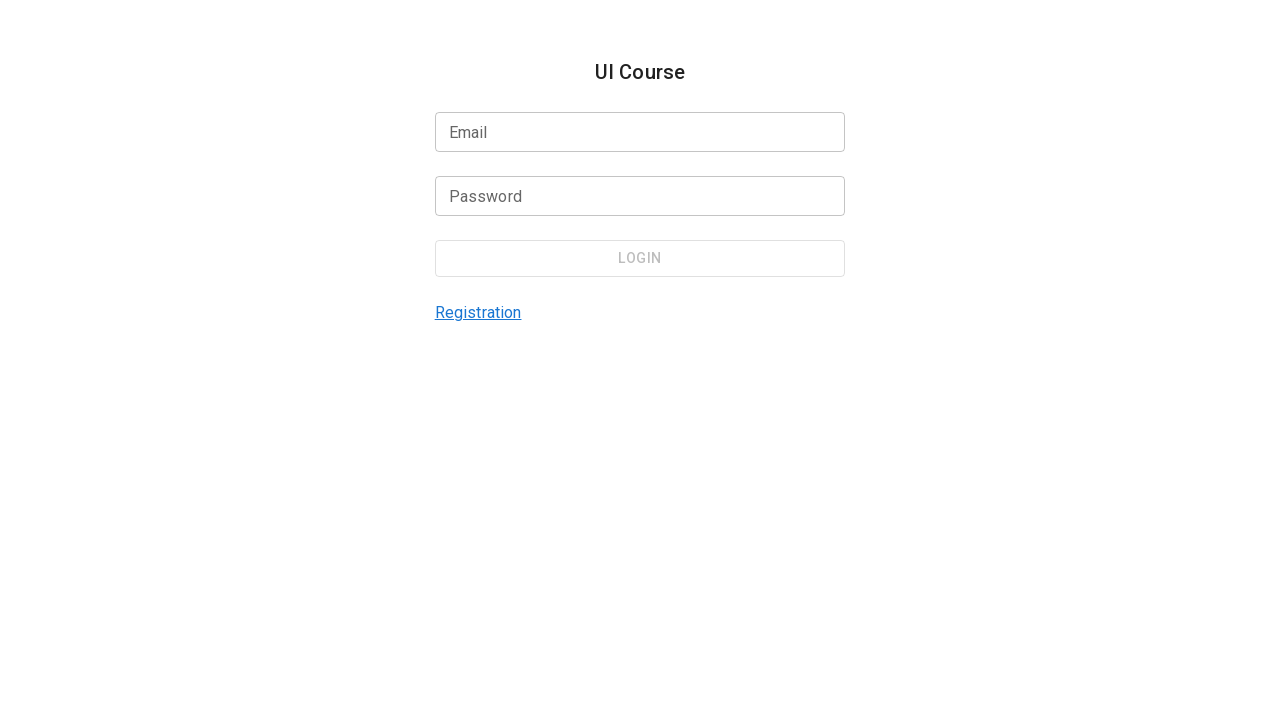

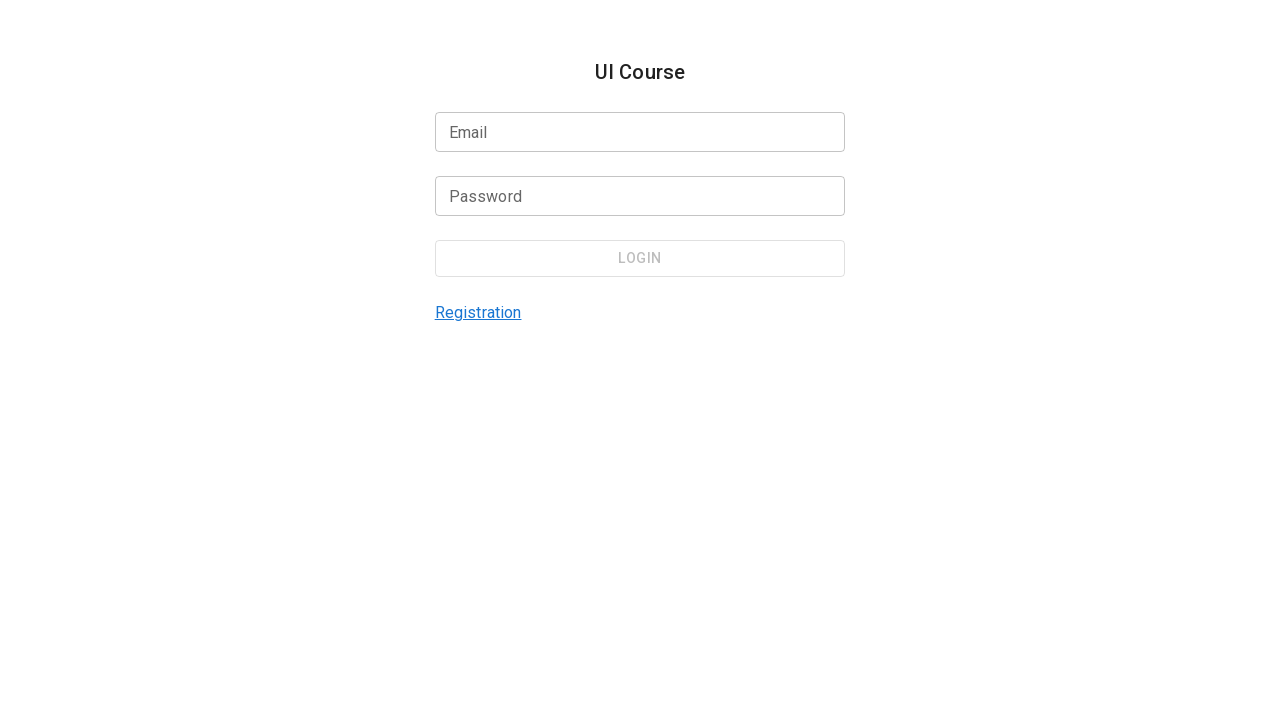